Tests keyboard key press functionality by sending various keys (ENTER, TAB, ARROW_DOWN) to a text input field

Starting URL: https://the-internet.herokuapp.com/key_presses

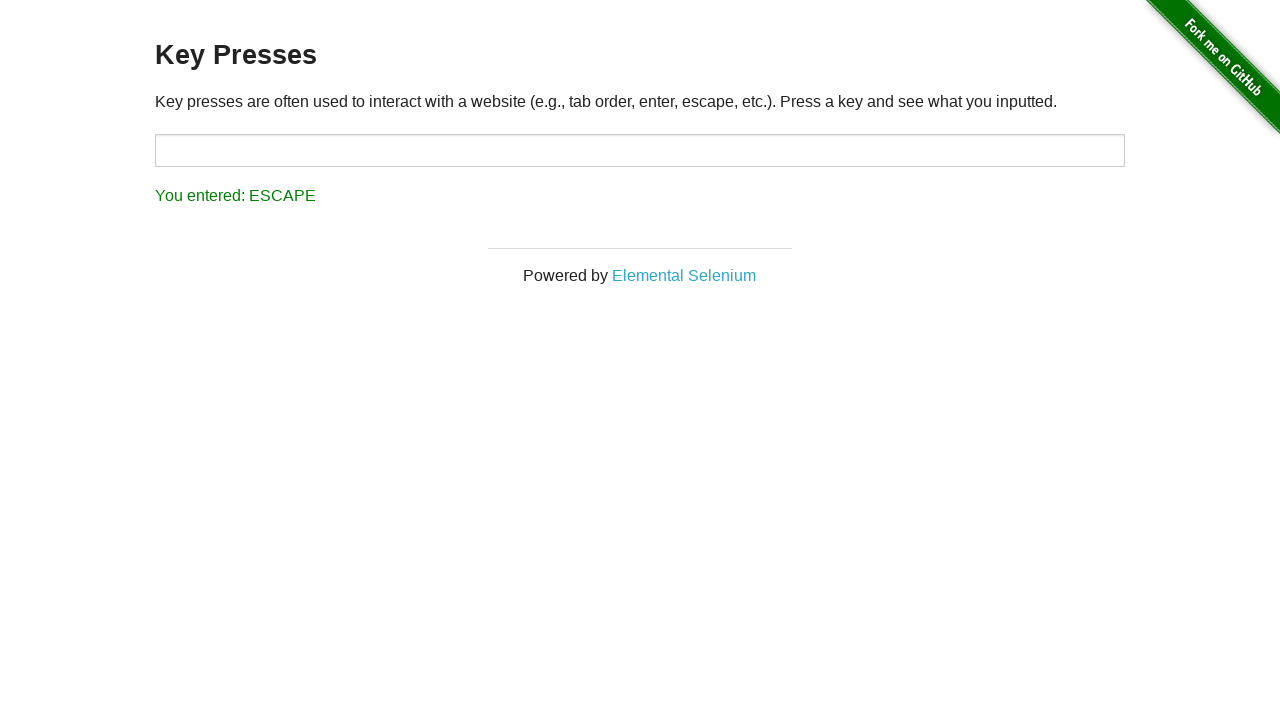

Located the target text input field
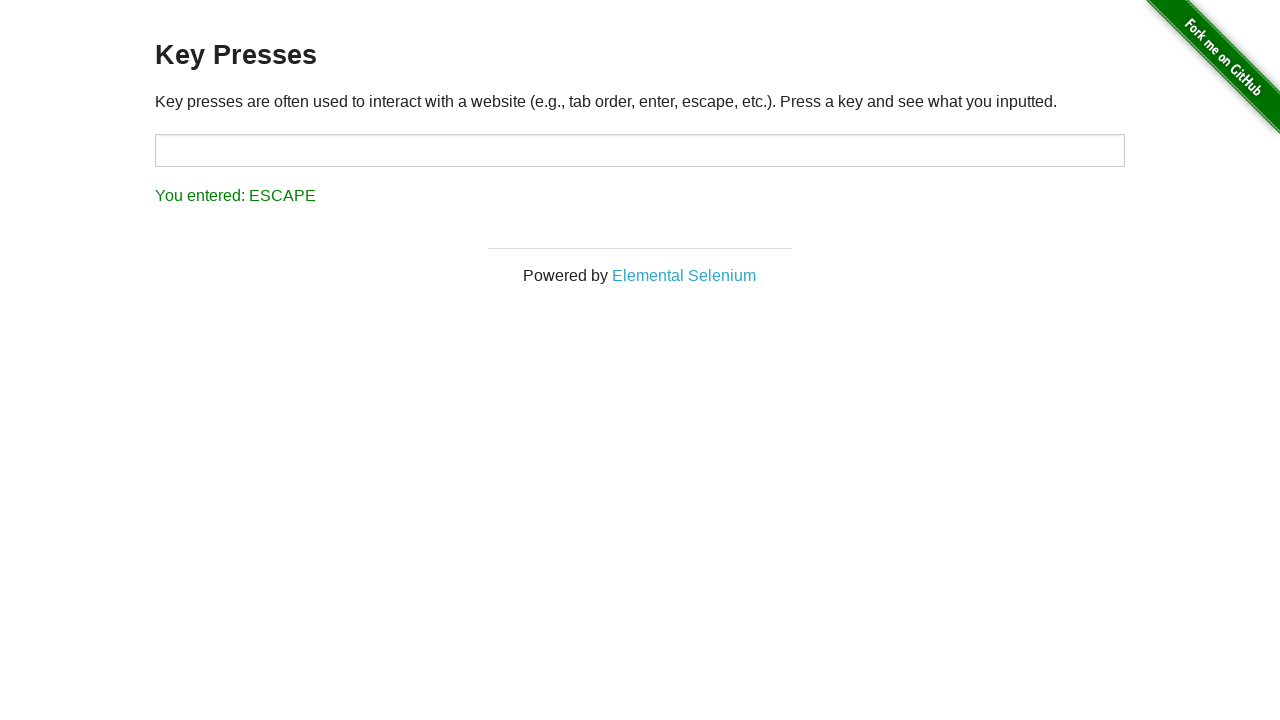

Pressed ENTER key on text input field on #target
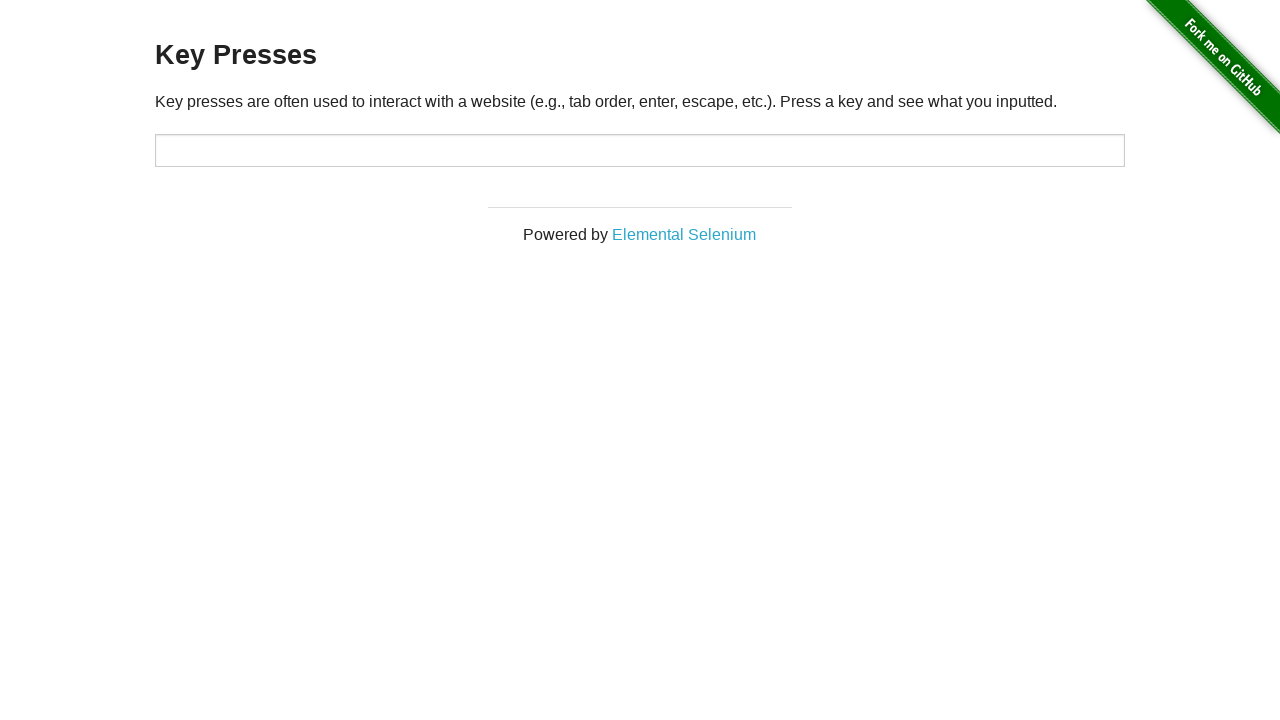

Pressed TAB key on text input field on #target
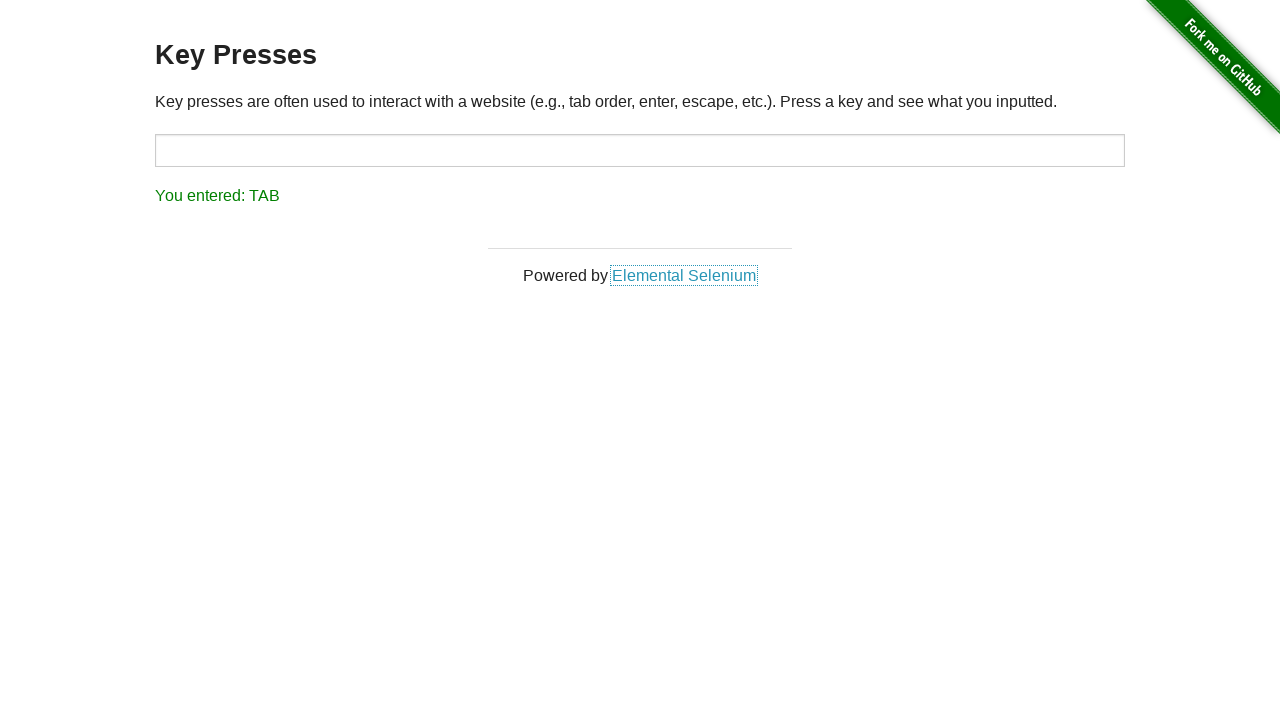

Pressed ARROW_DOWN key on text input field on #target
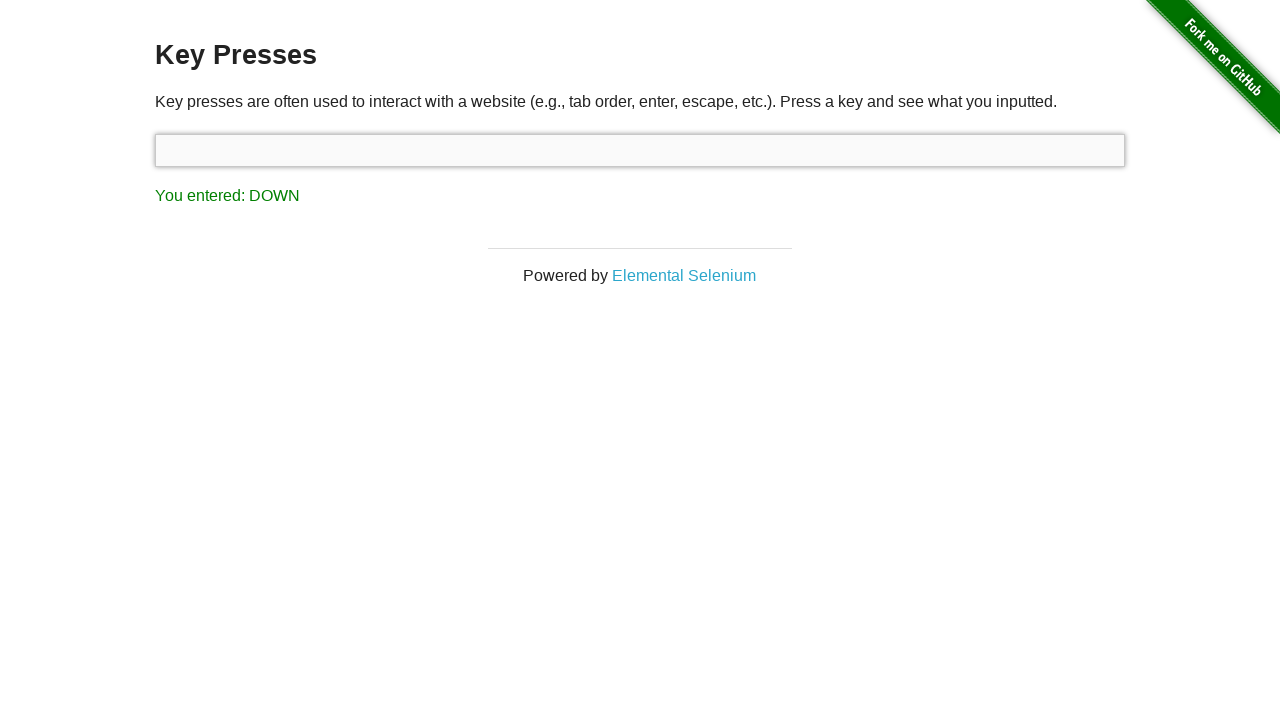

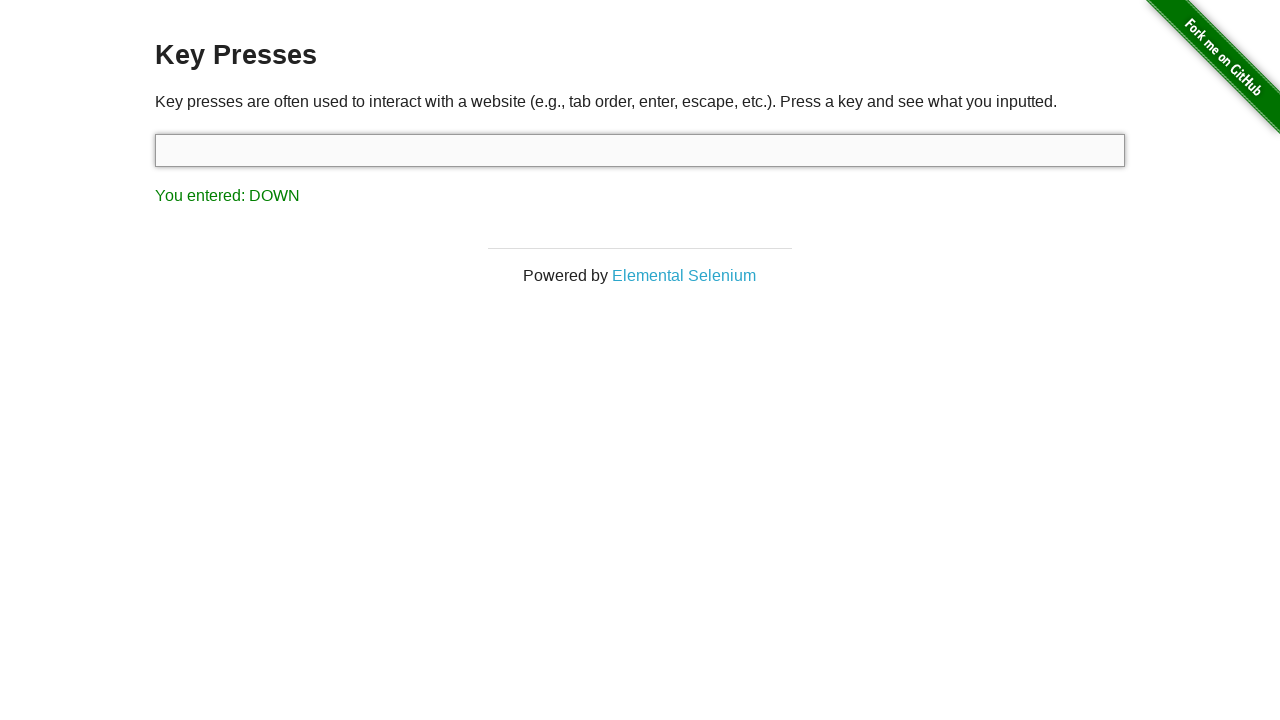